Tests opening and closing a small modal dialog

Starting URL: https://demoqa.com/modal-dialogs

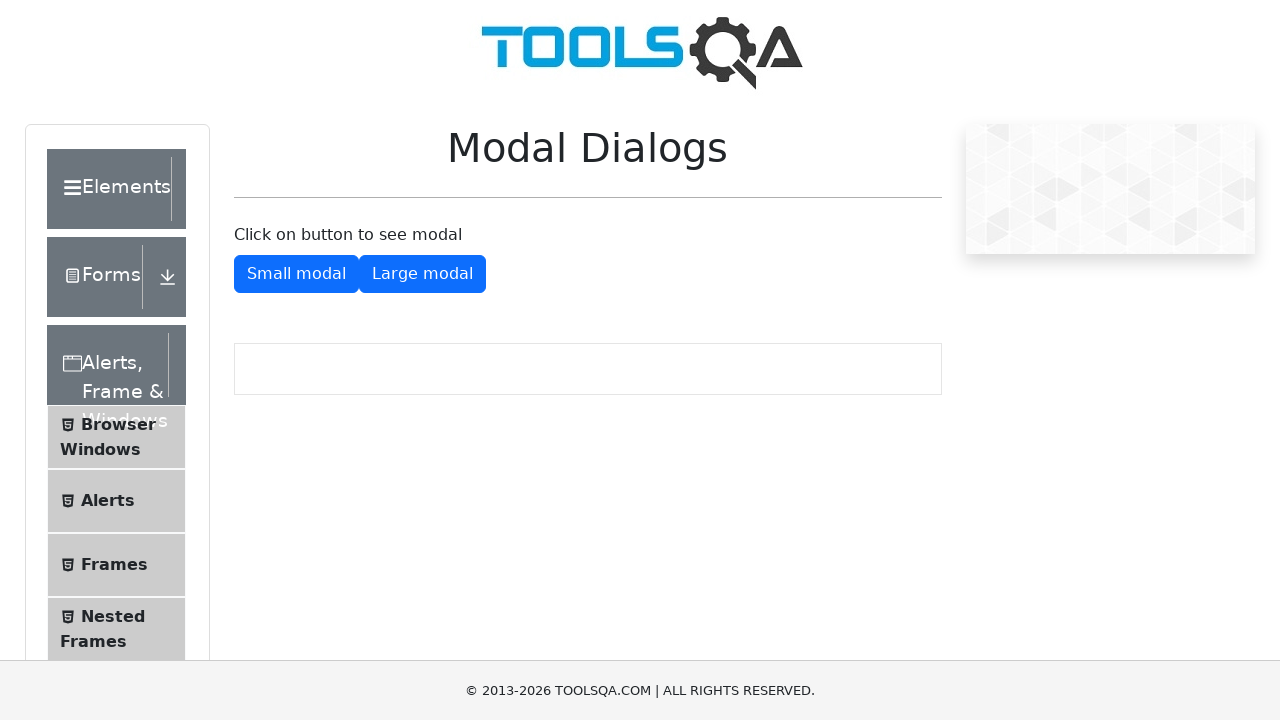

Clicked button to show small modal dialog at (296, 274) on #showSmallModal
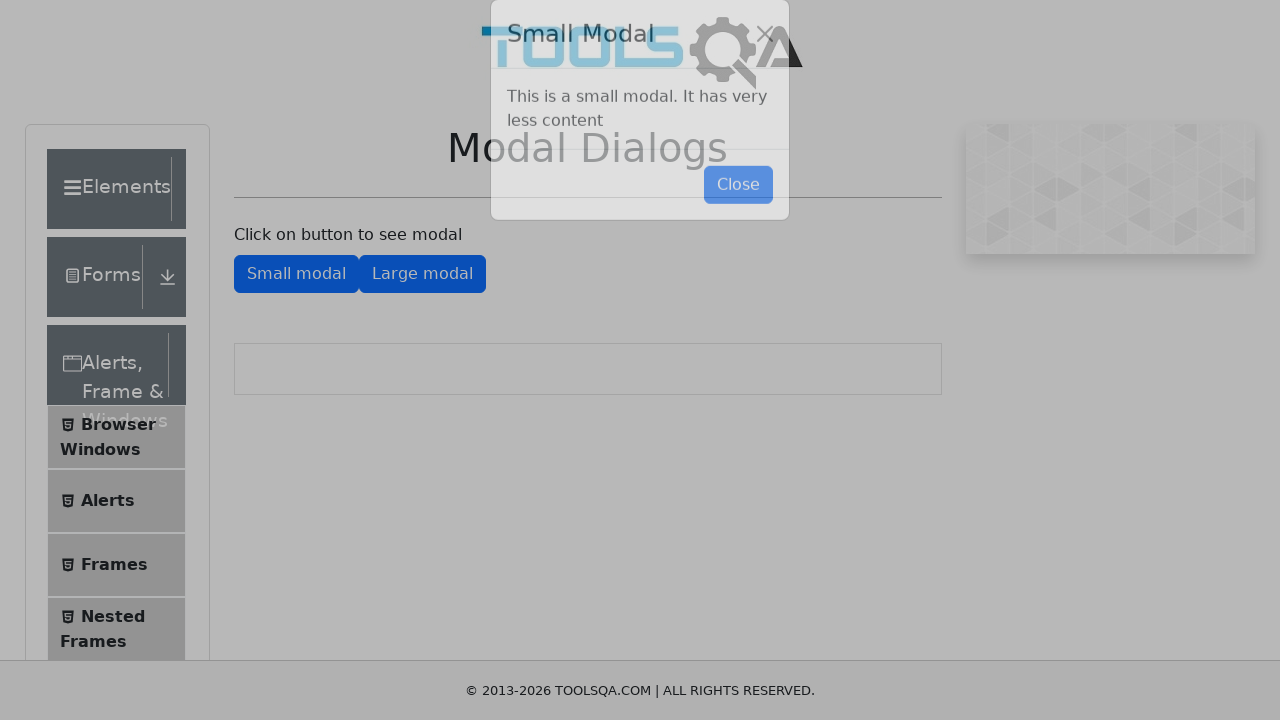

Small modal dialog appeared with close button
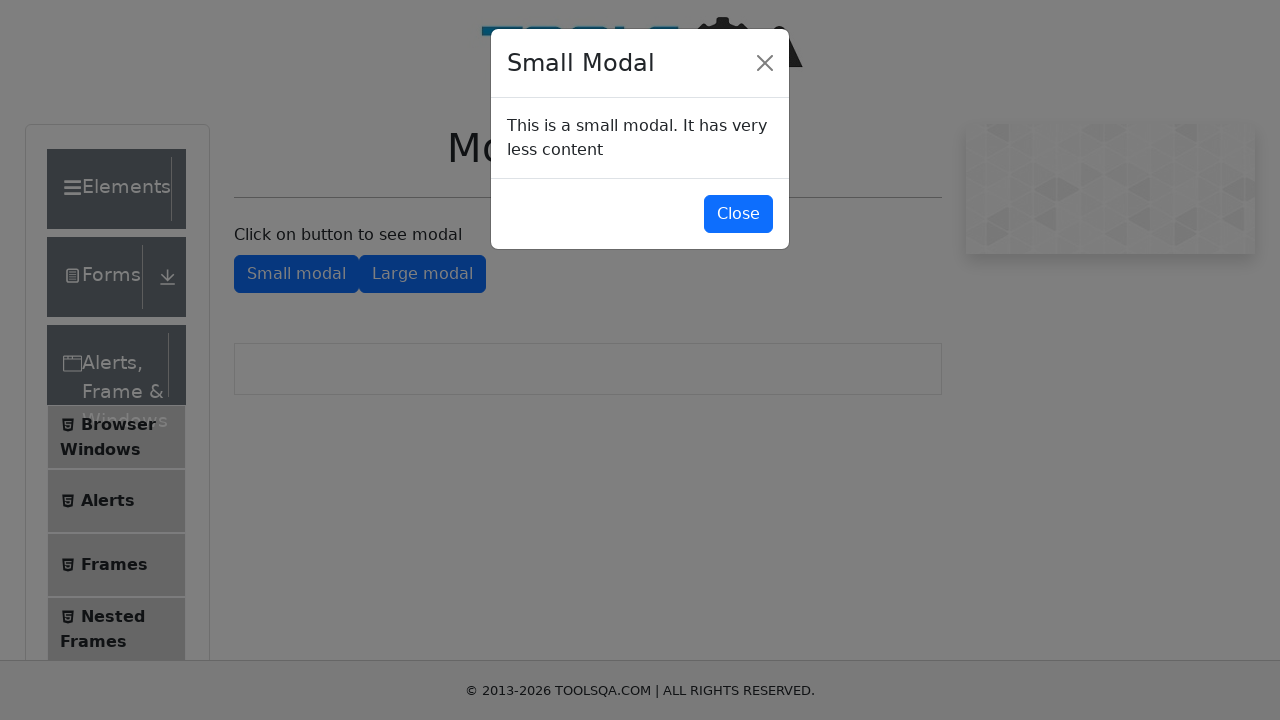

Clicked close button to close small modal dialog at (738, 214) on #closeSmallModal
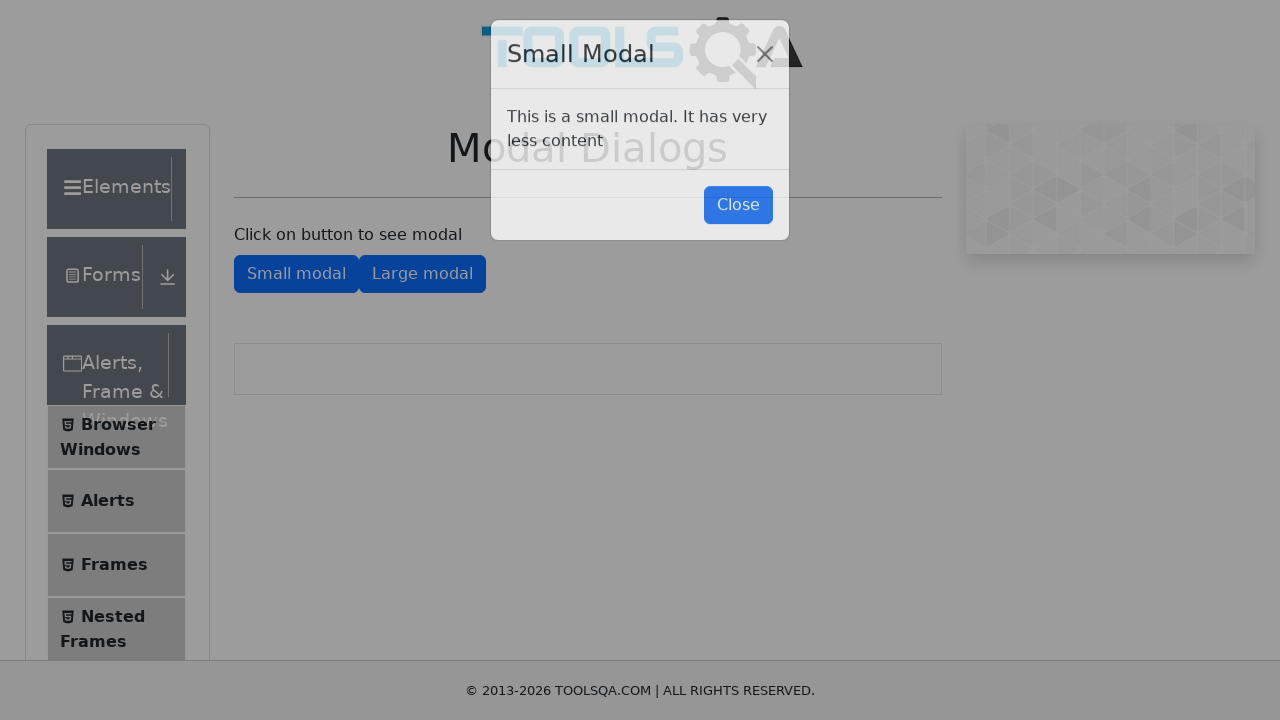

Large modal button is visible after closing small modal
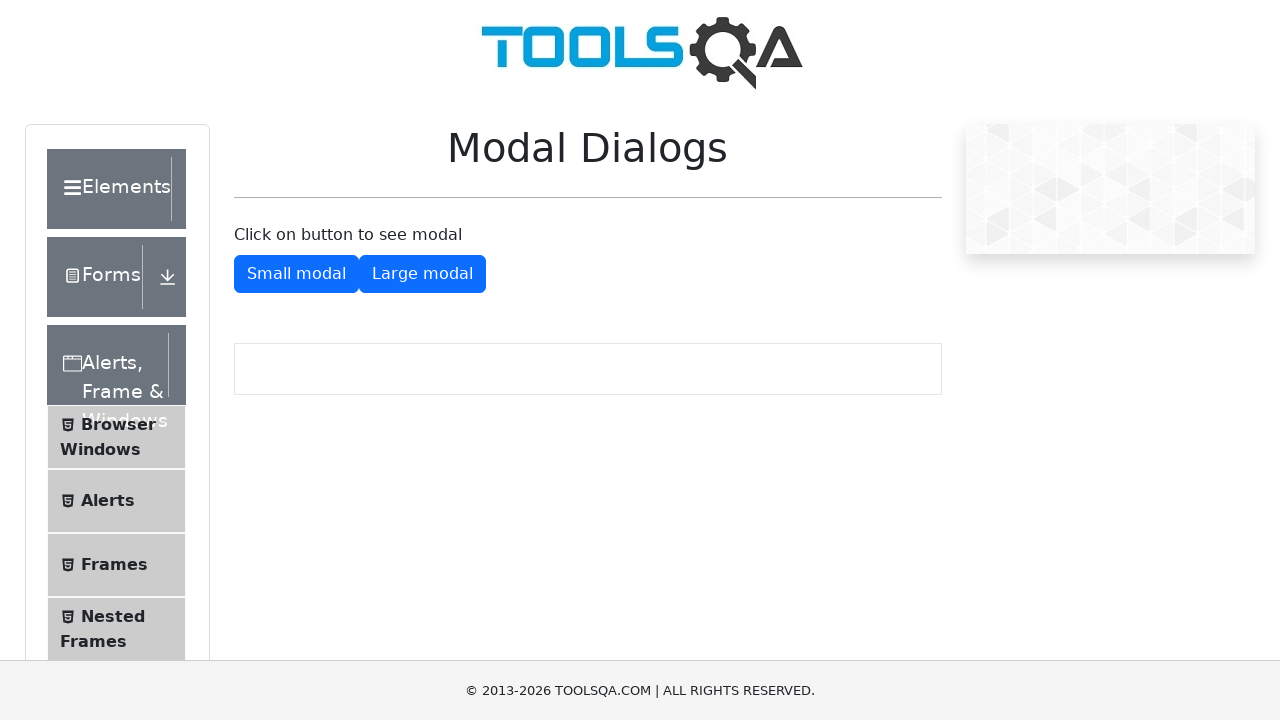

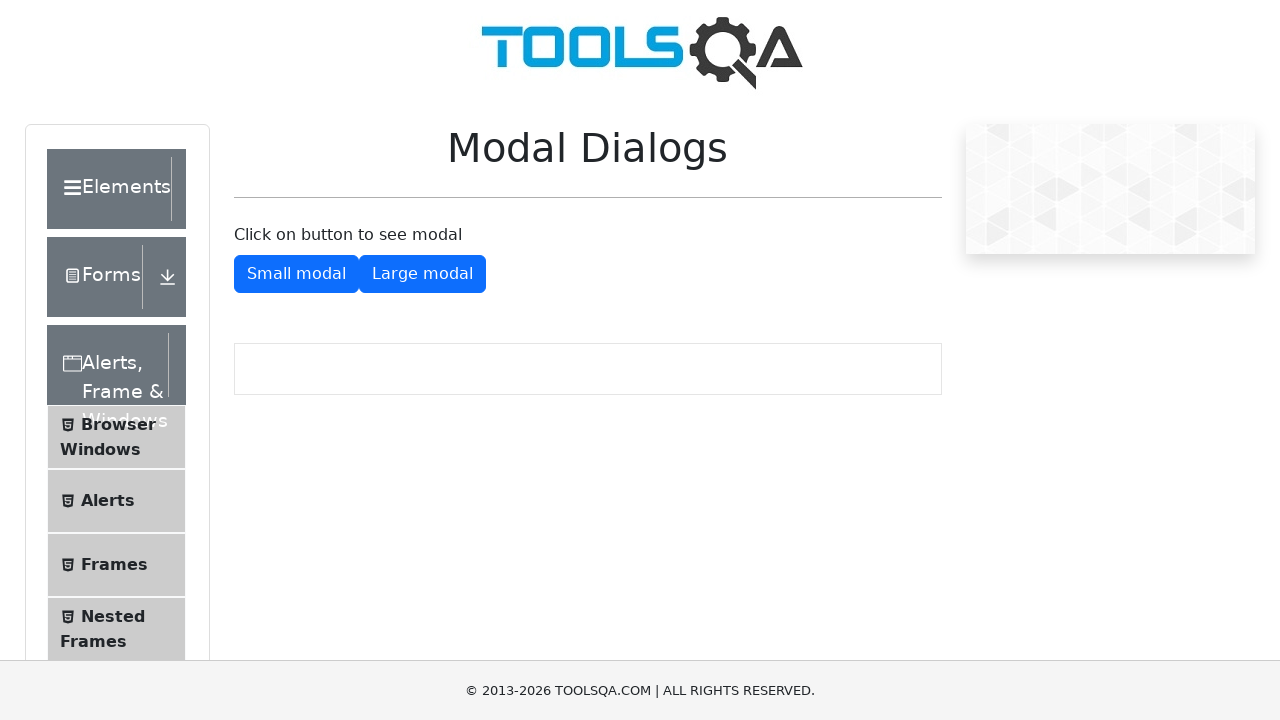